Tests calculator division by zero error handling by entering 6 and 0, selecting divide operation

Starting URL: https://testsheepnz.github.io/BasicCalculator

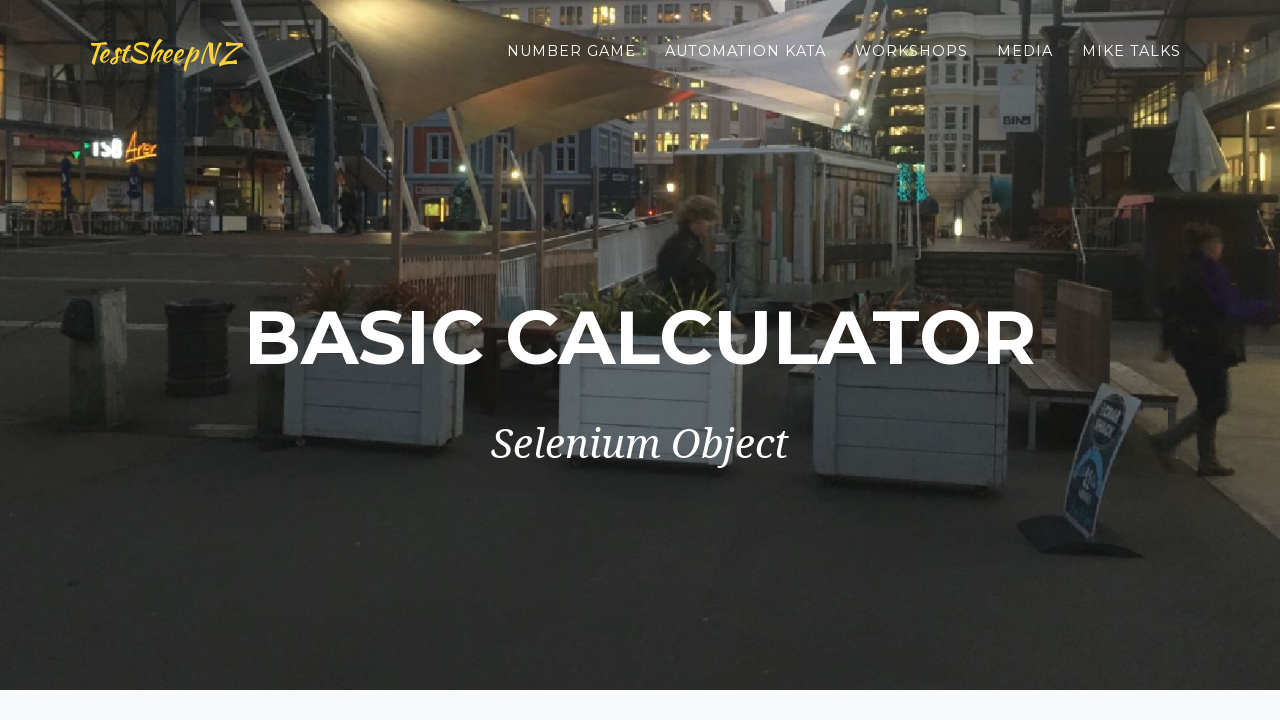

Selected calculator version 7 on #selectBuild
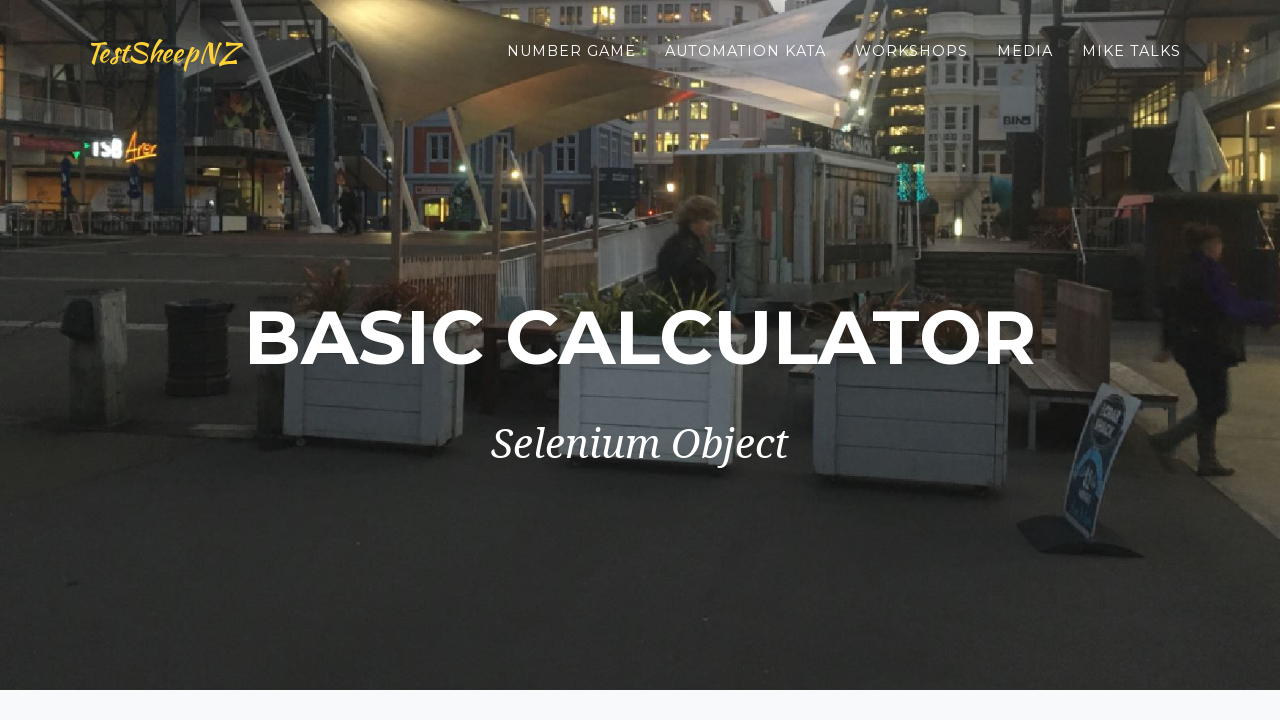

Clicked first number field at (474, 361) on #number1Field
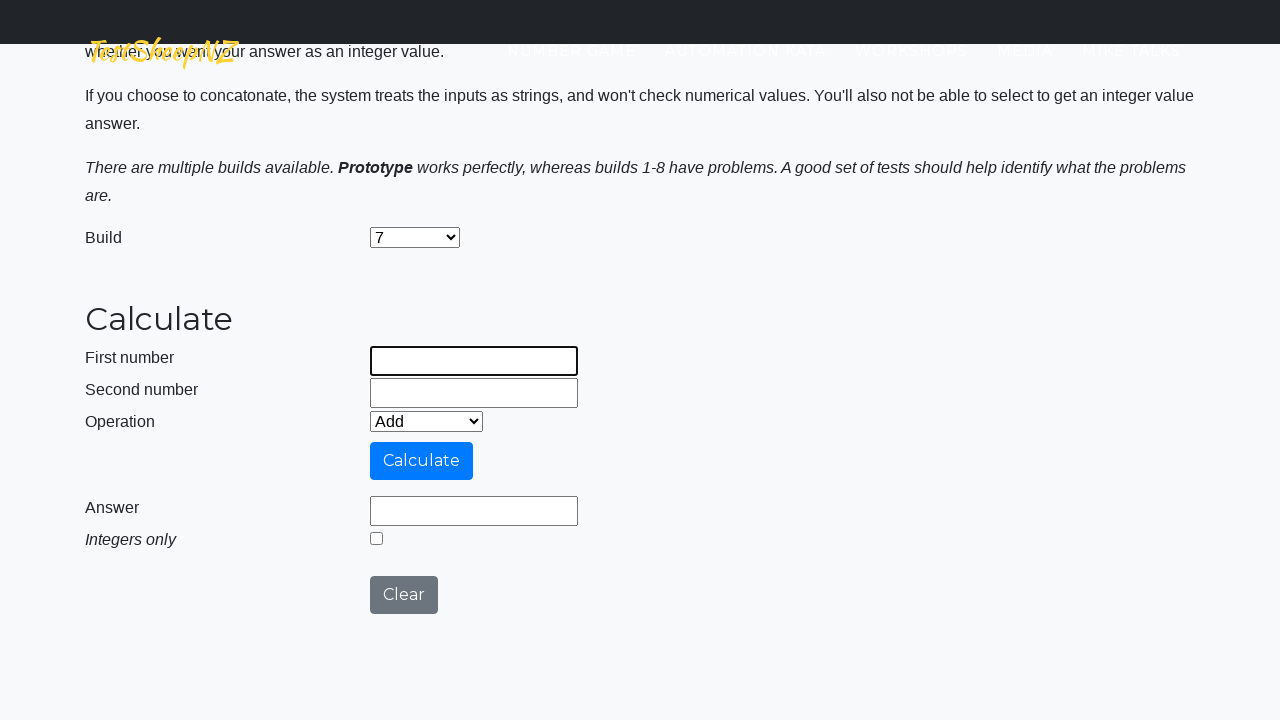

Filled first number field with 6 on #number1Field
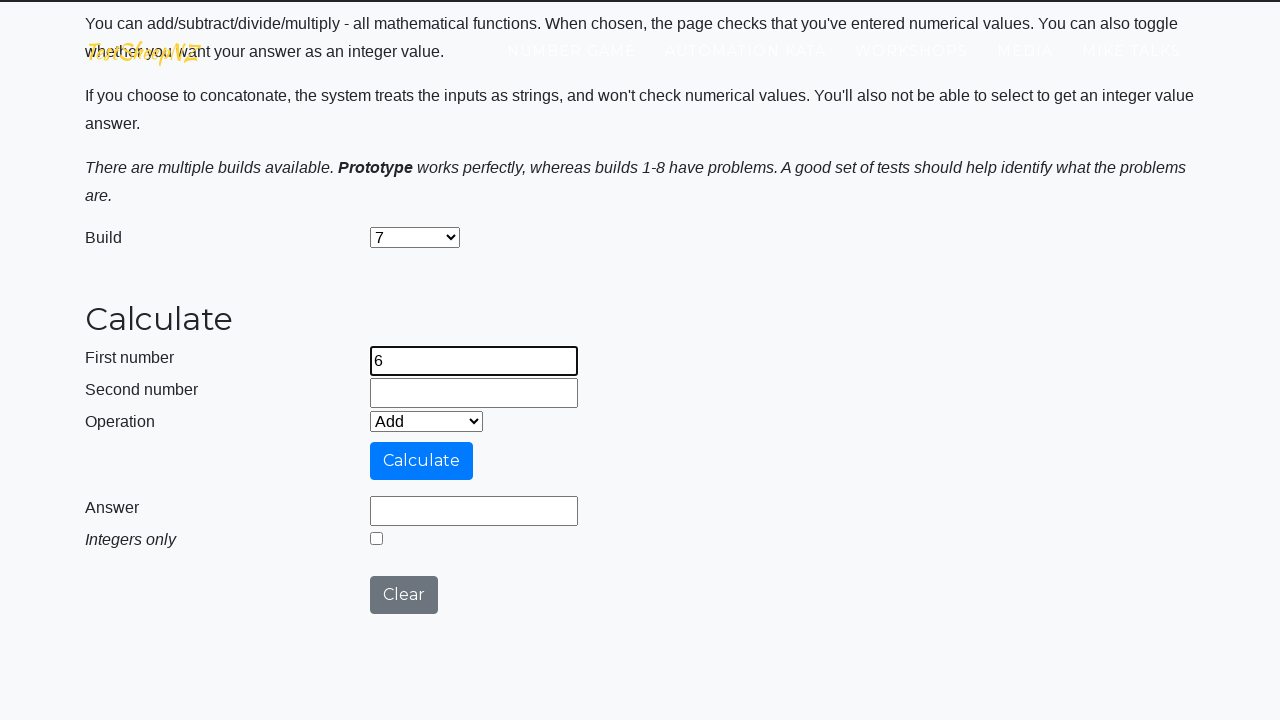

Clicked second number field at (474, 393) on #number2Field
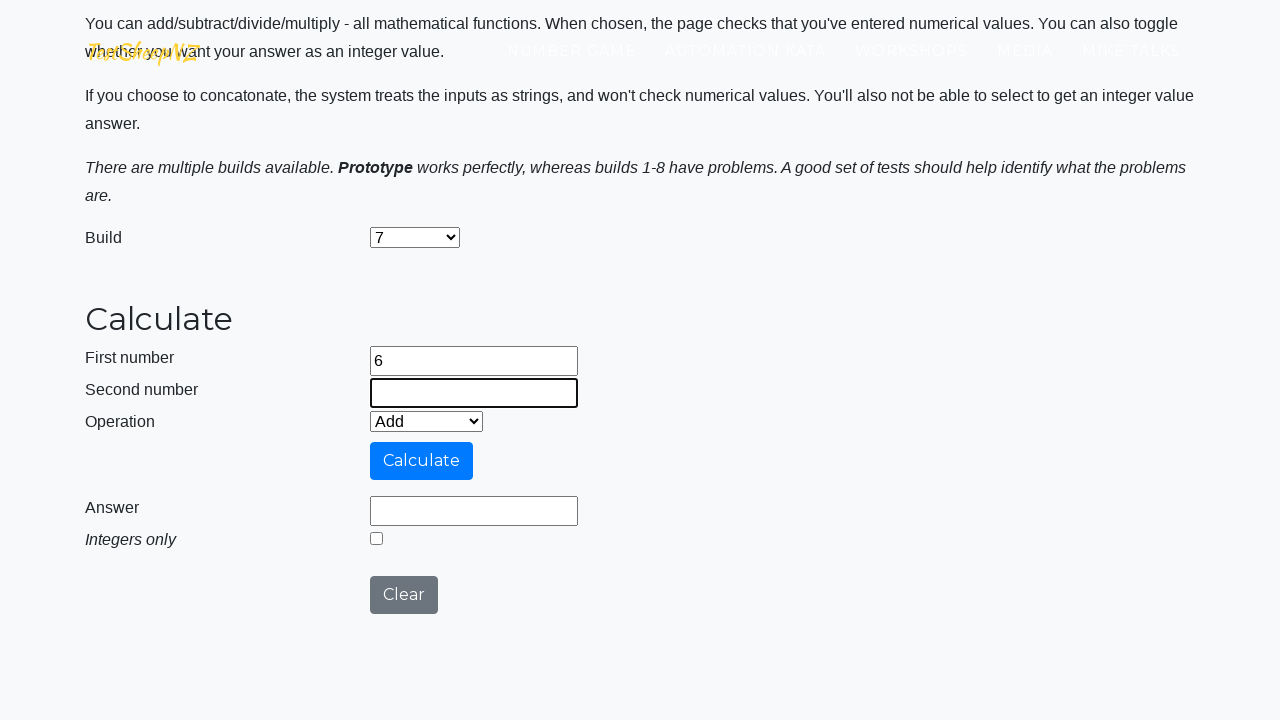

Filled second number field with 0 on #number2Field
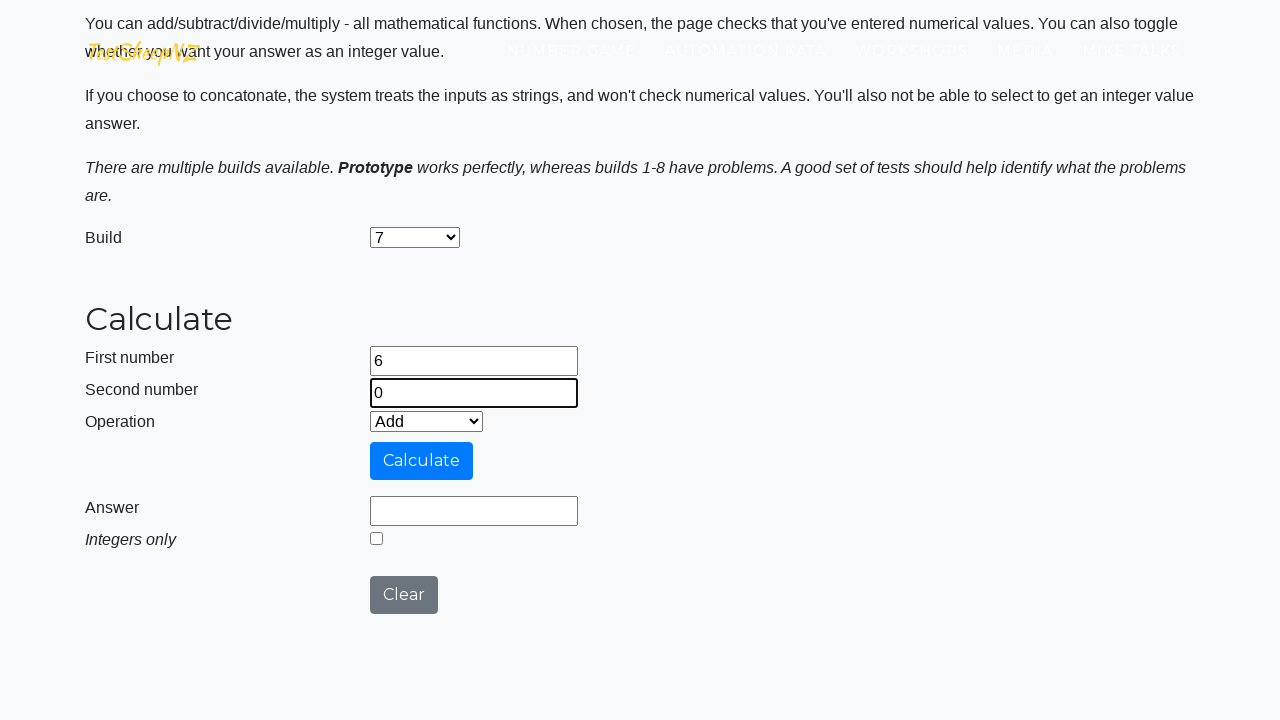

Selected divide operation on select[name='selectOperation']
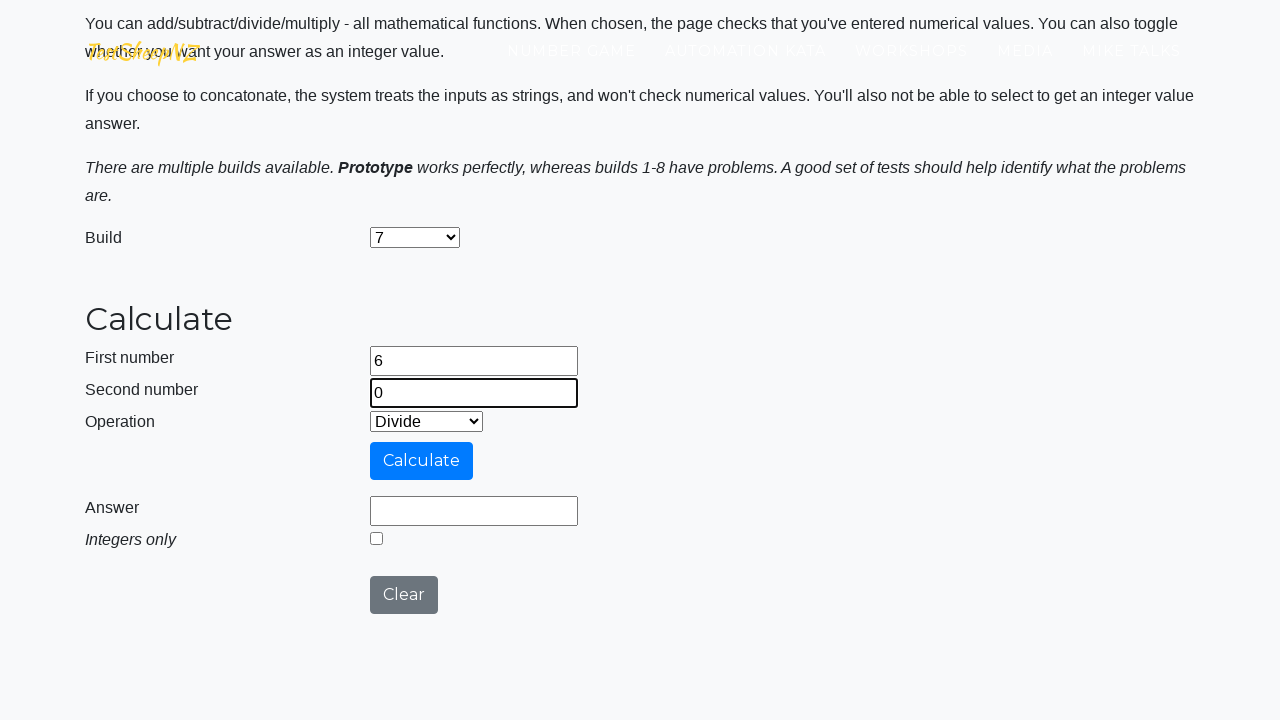

Clicked calculate button at (422, 461) on #calculateButton
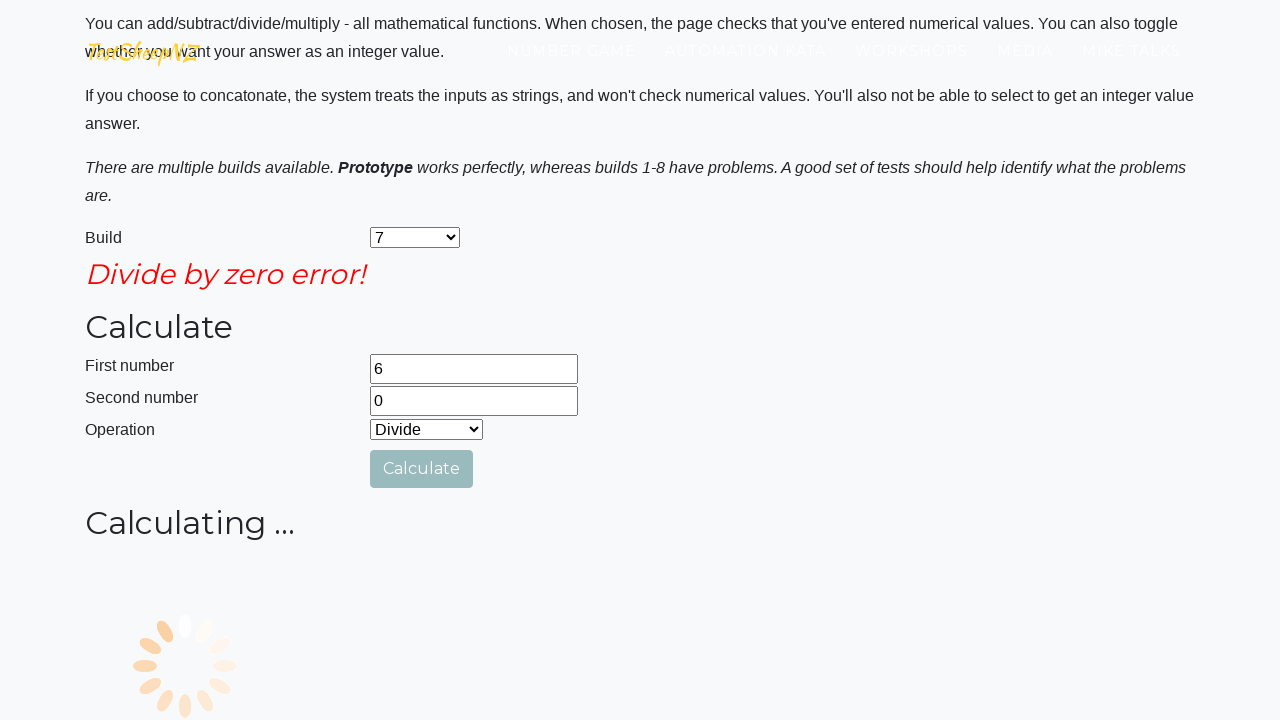

Division by zero error message displayed
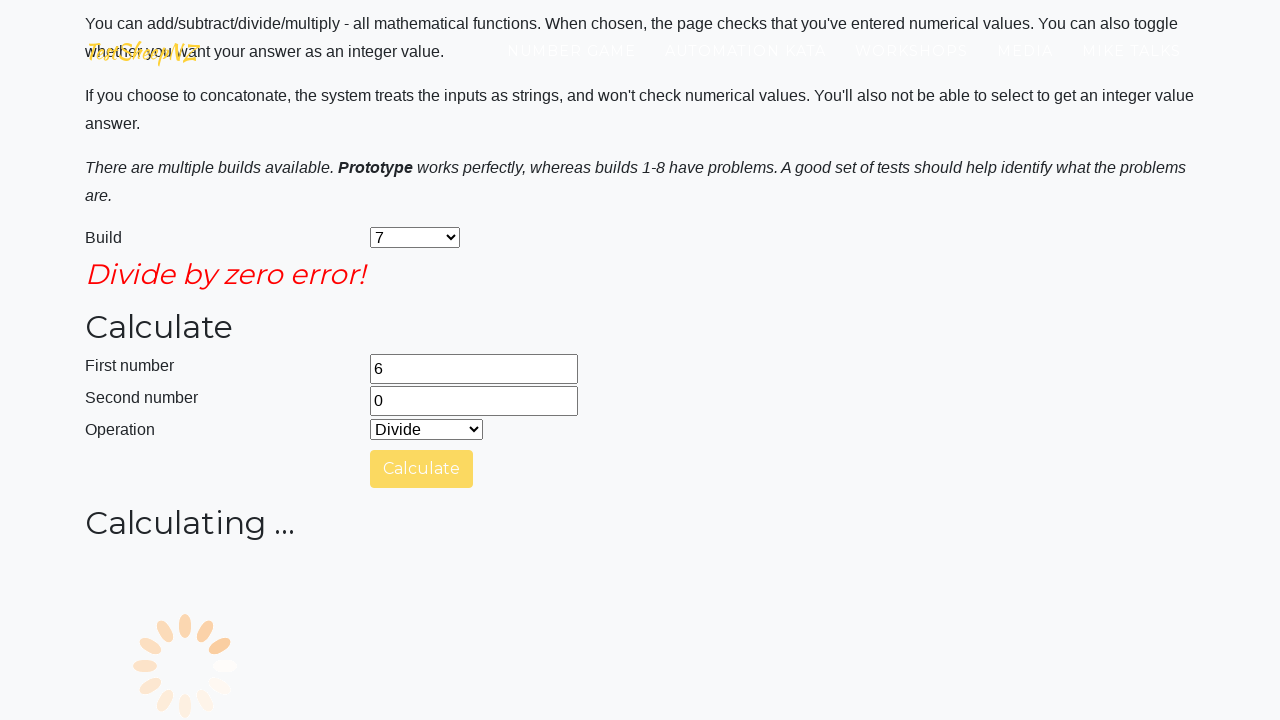

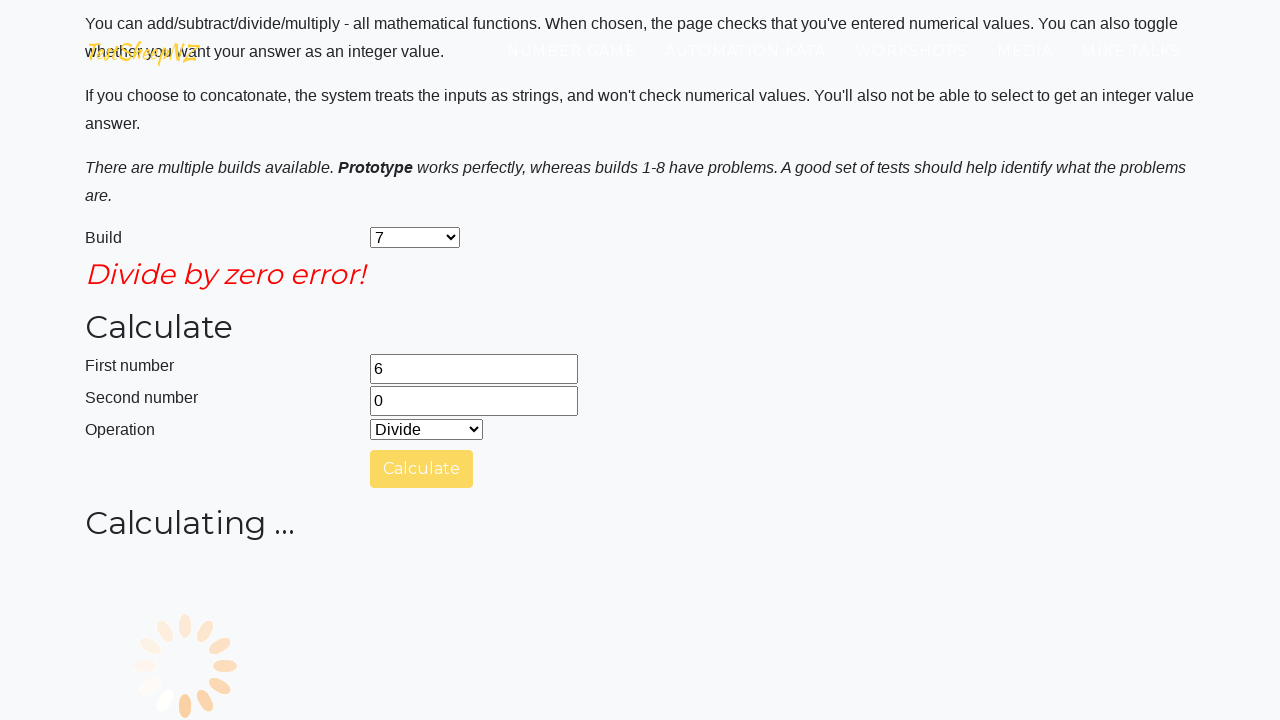